Tests keyboard key actions on an input field by sending Tab, Enter, and Backspace keys

Starting URL: https://syntaxprojects.com/keypress.php

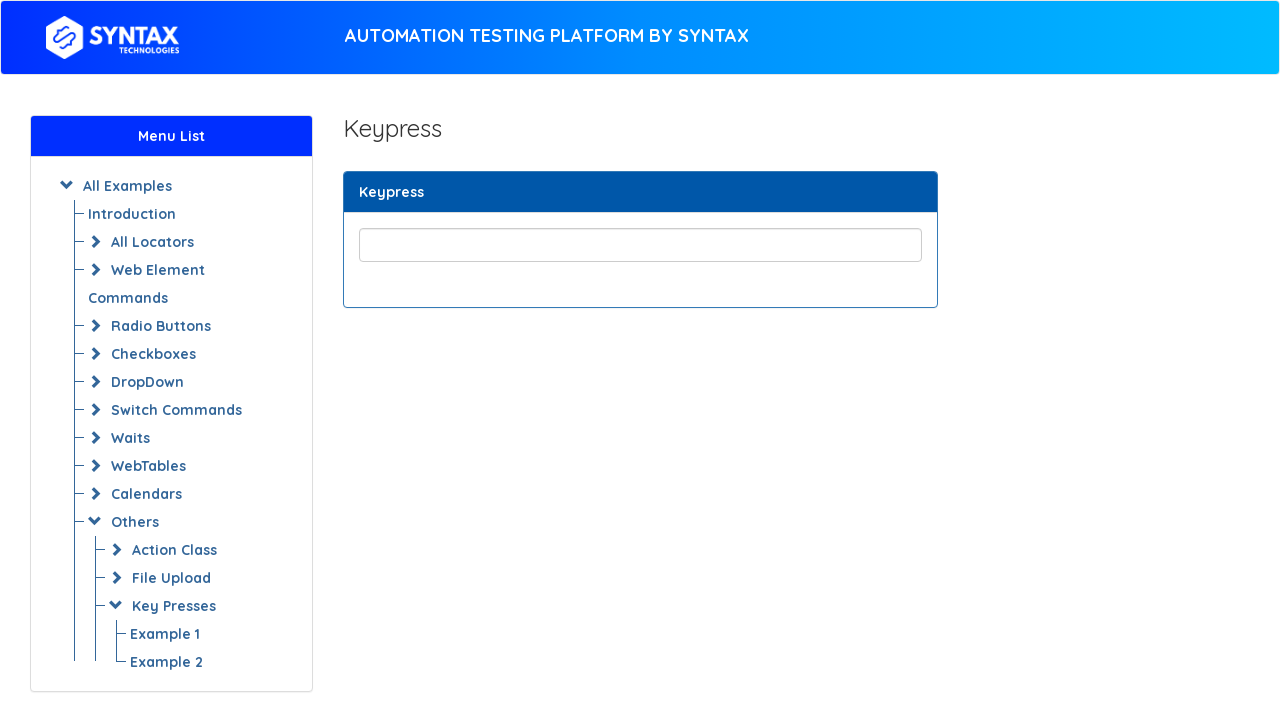

Located input field with class 'form-control'
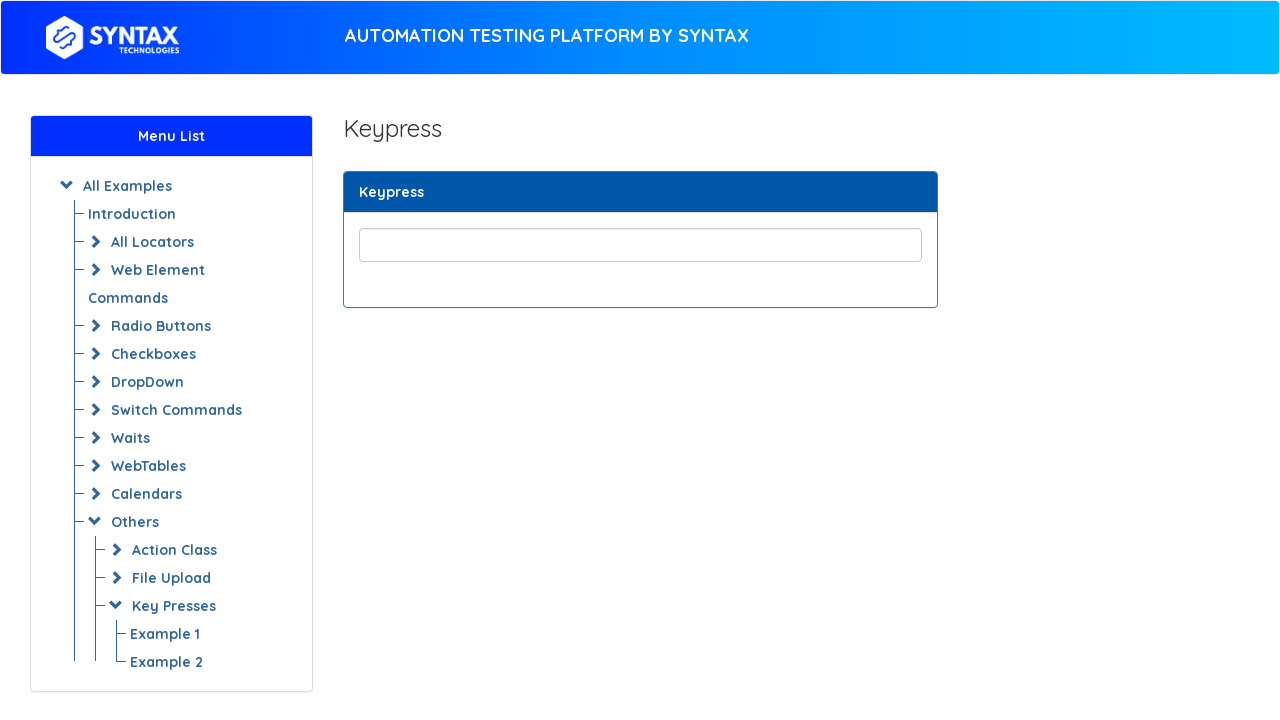

Pressed Tab key on input field on xpath=//input[@class='form-control']
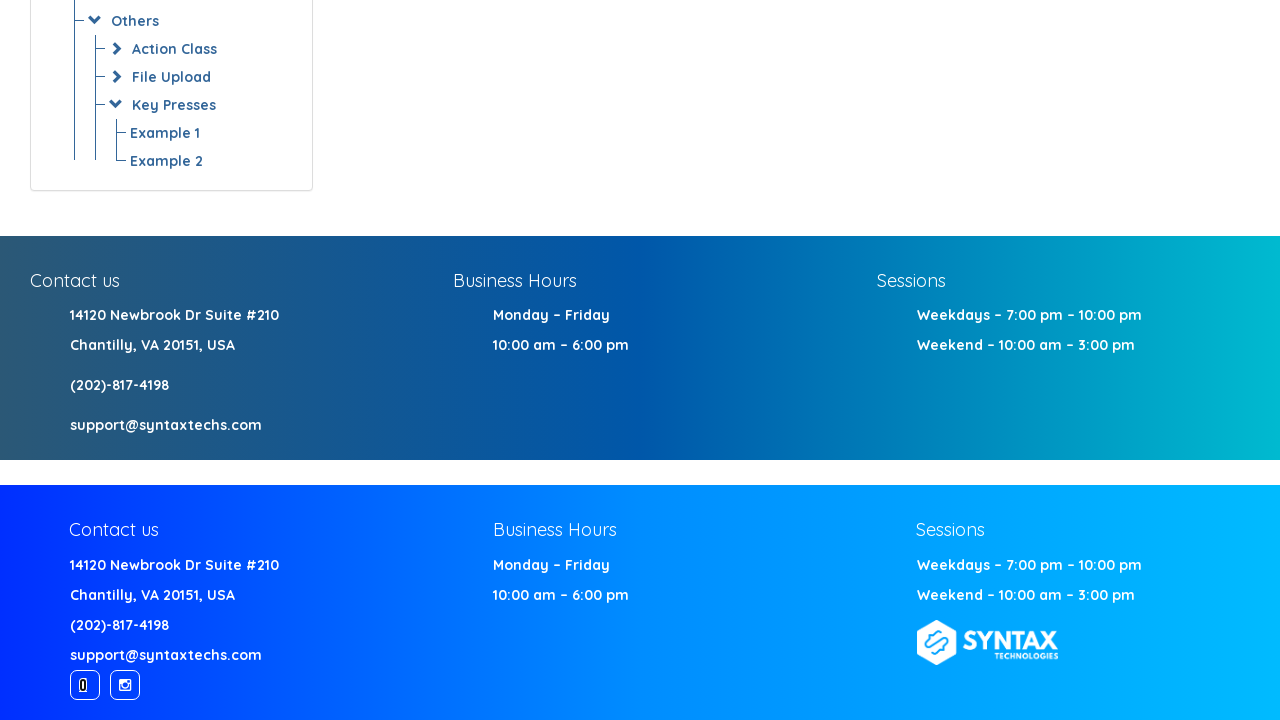

Pressed Enter key on input field on xpath=//input[@class='form-control']
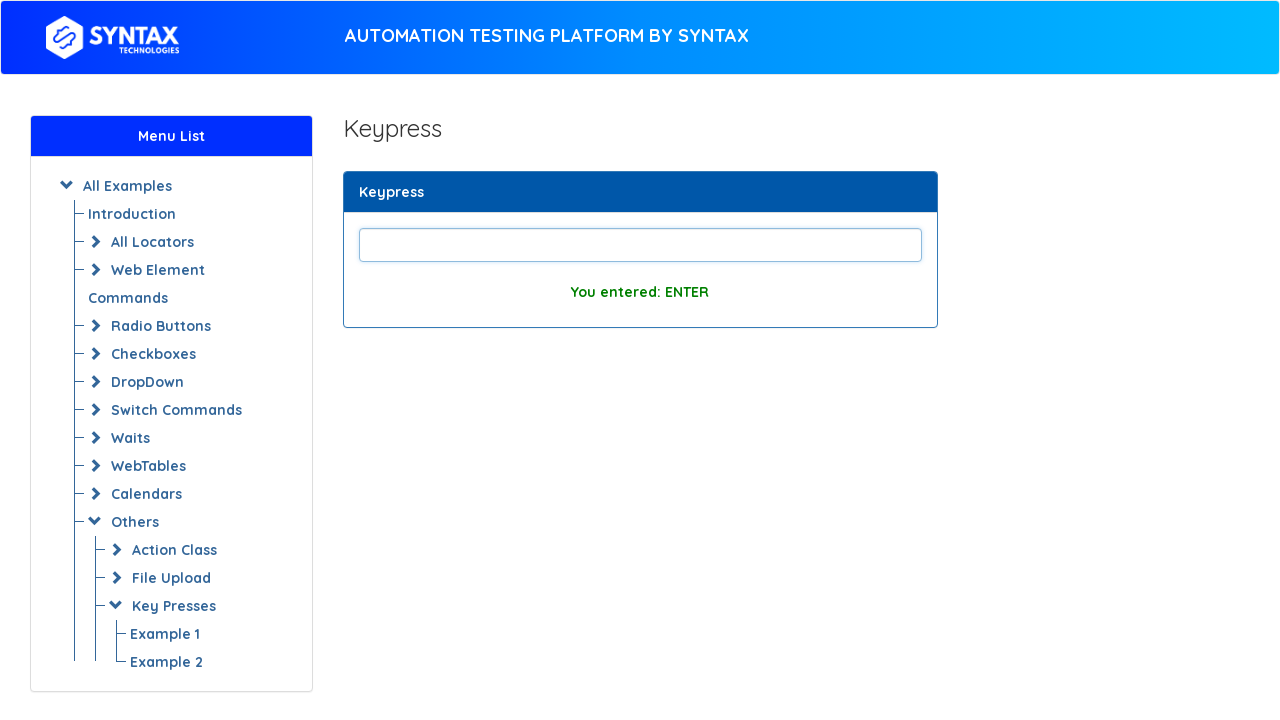

Pressed Backspace key on input field on xpath=//input[@class='form-control']
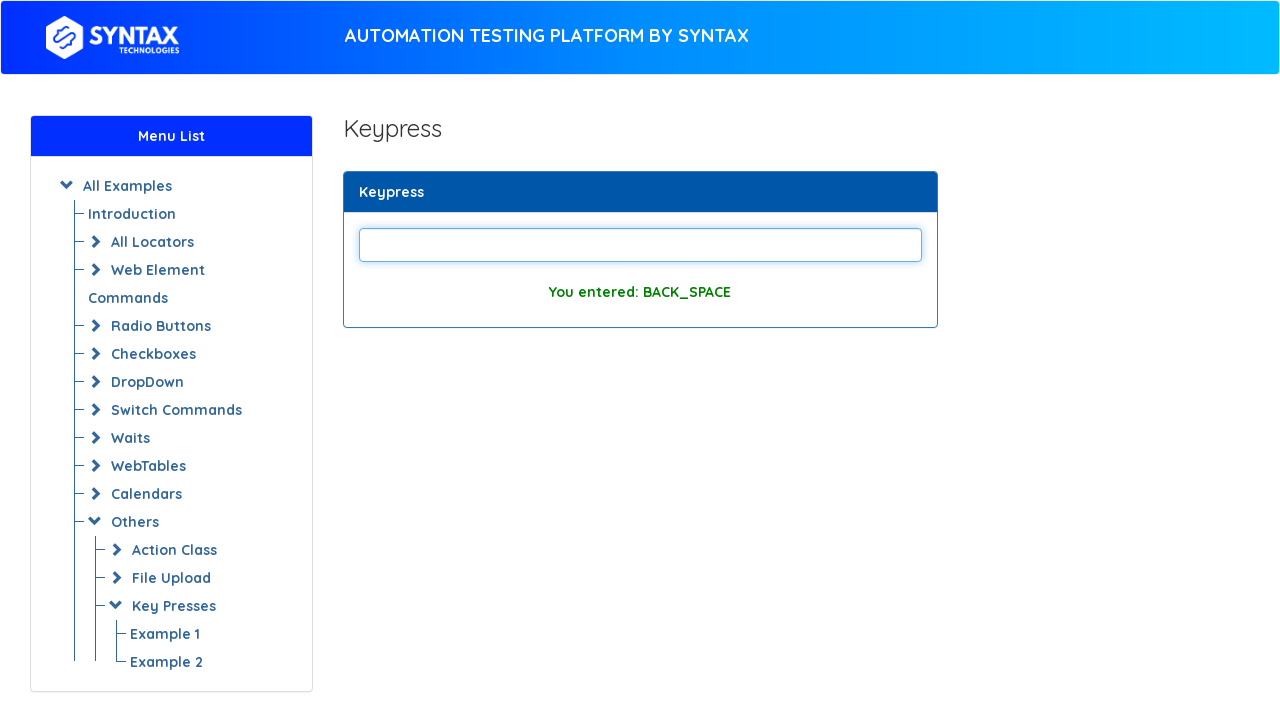

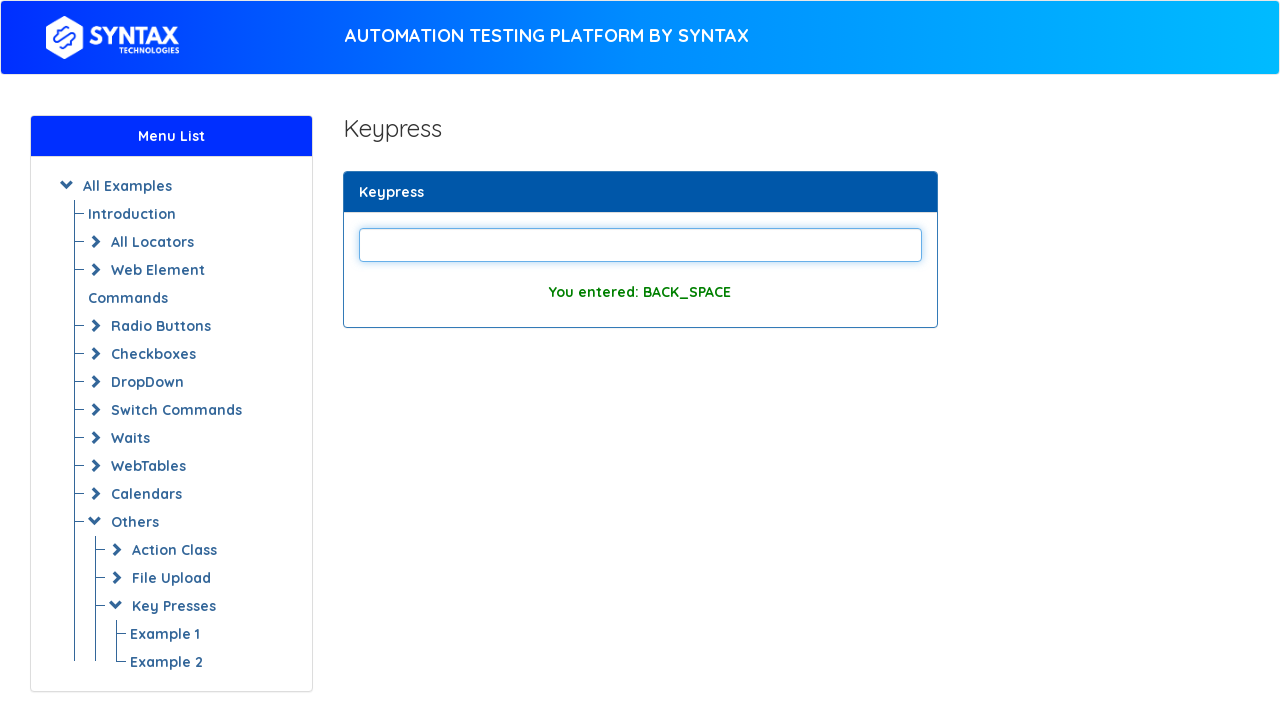